Tests division by zero on calculator by clicking 6 / 0 and verifying result shows Infinity

Starting URL: https://igorsmasc.github.io/calculadora_atividade_selenium/

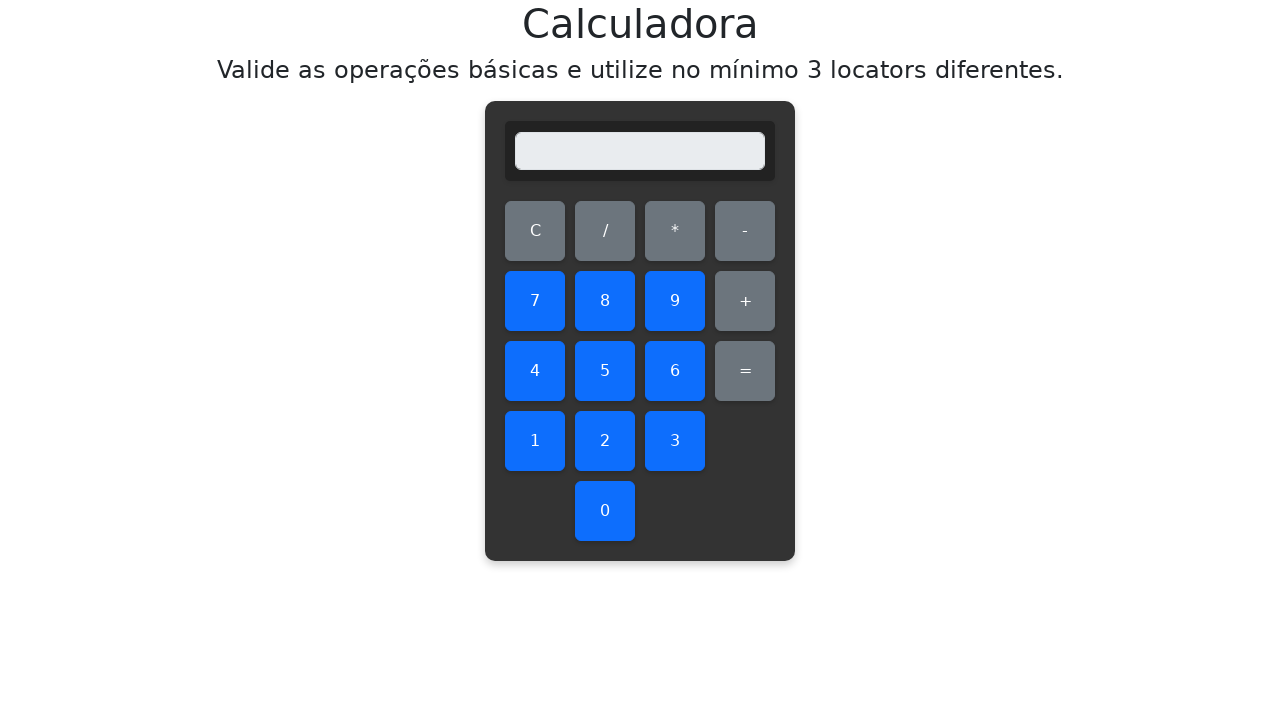

Clicked digit 6 at (675, 371) on #six
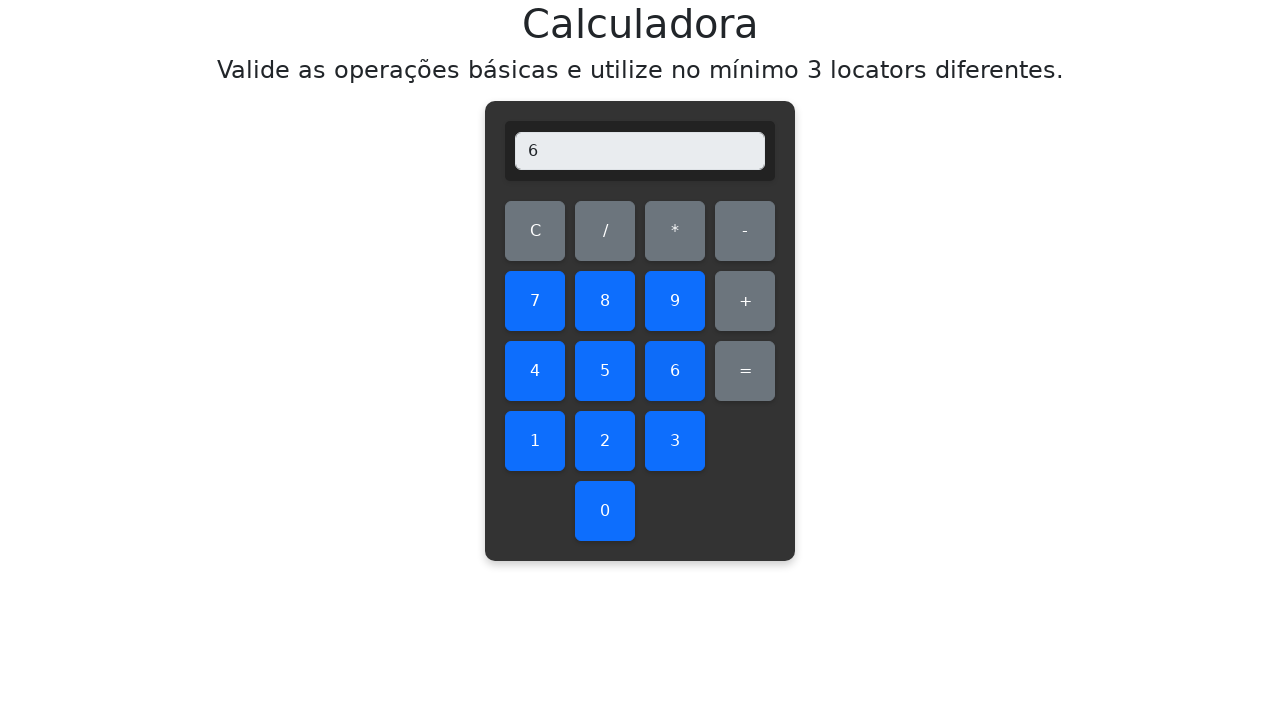

Clicked divide operation at (605, 231) on #divide
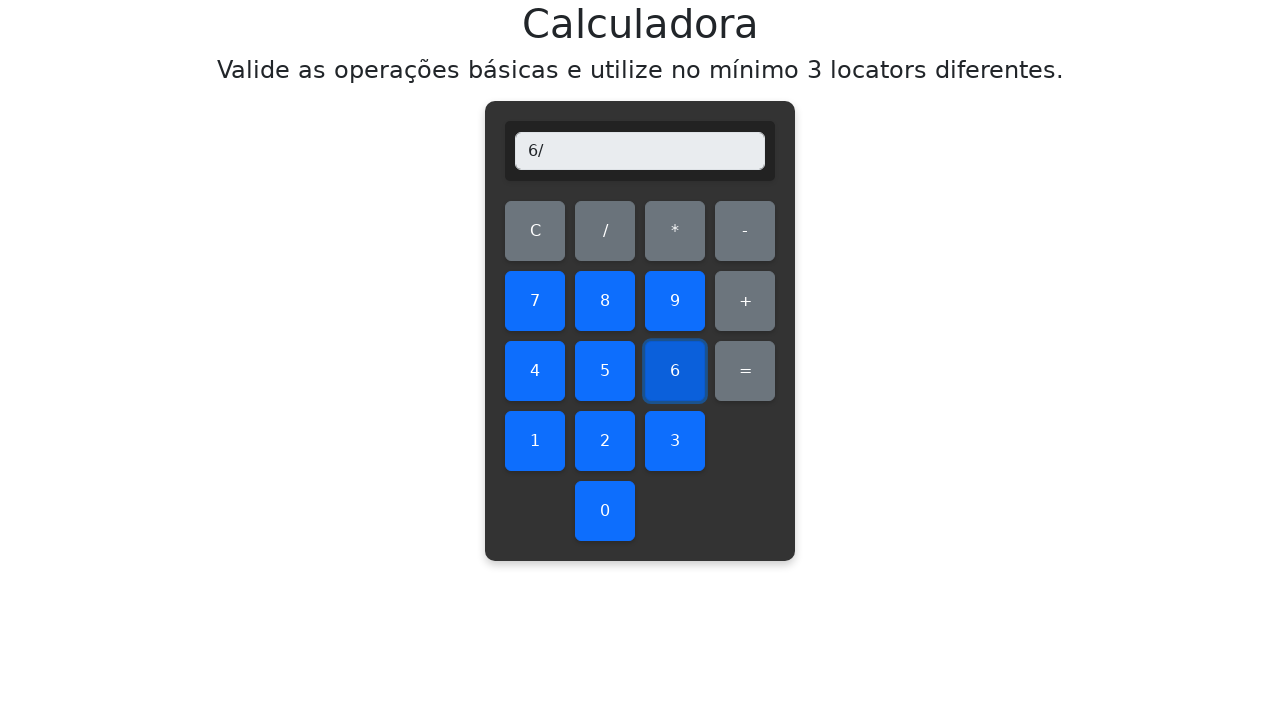

Clicked digit 0 at (605, 511) on #zero
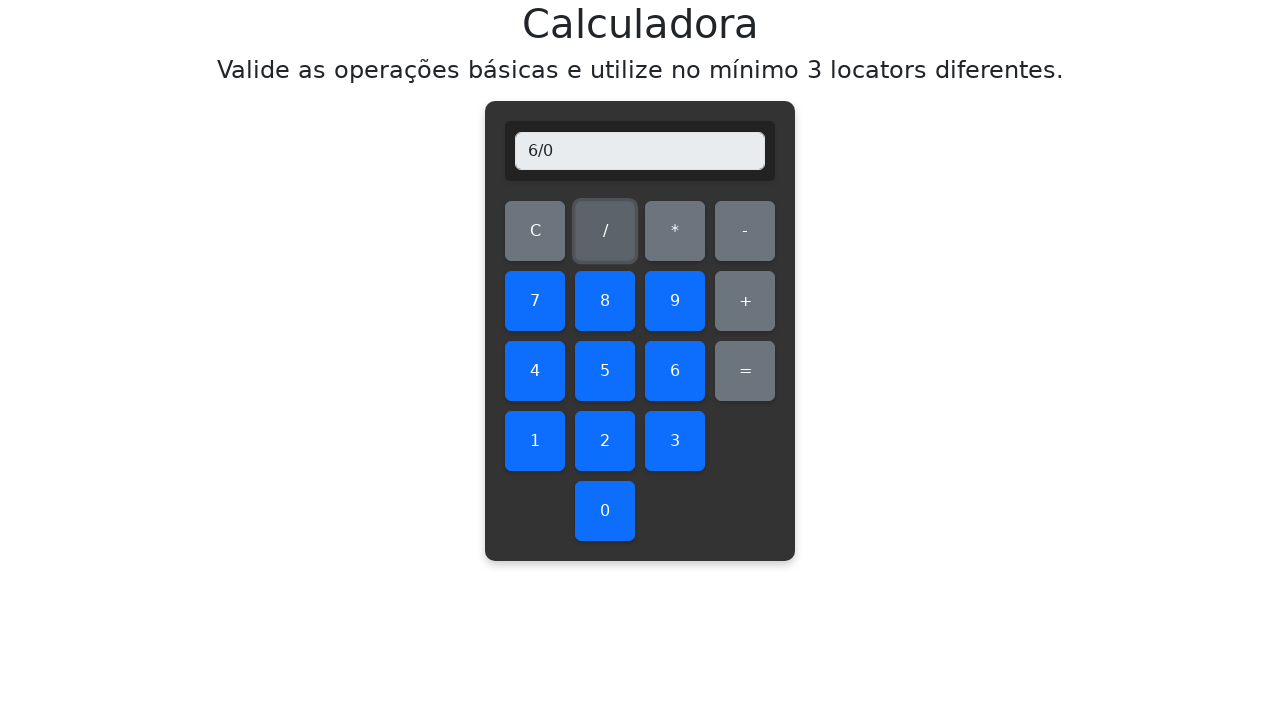

Clicked equals to get result of 6 / 0 at (745, 371) on #equals
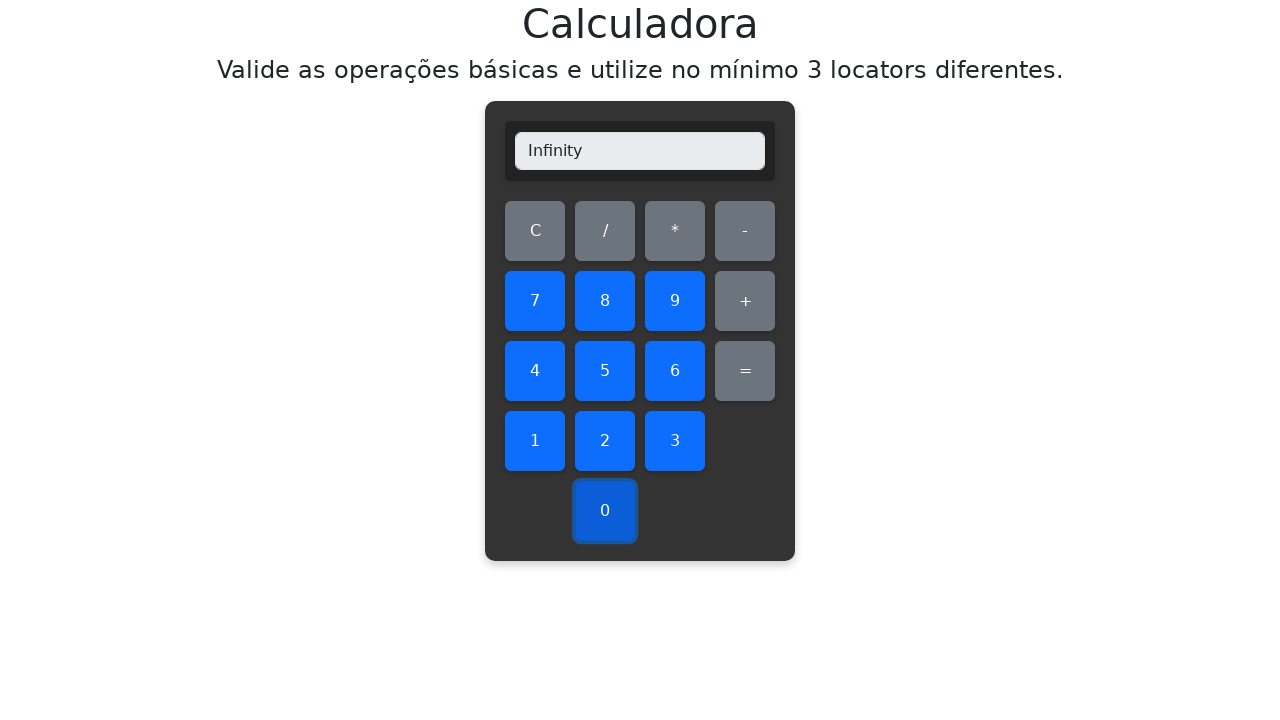

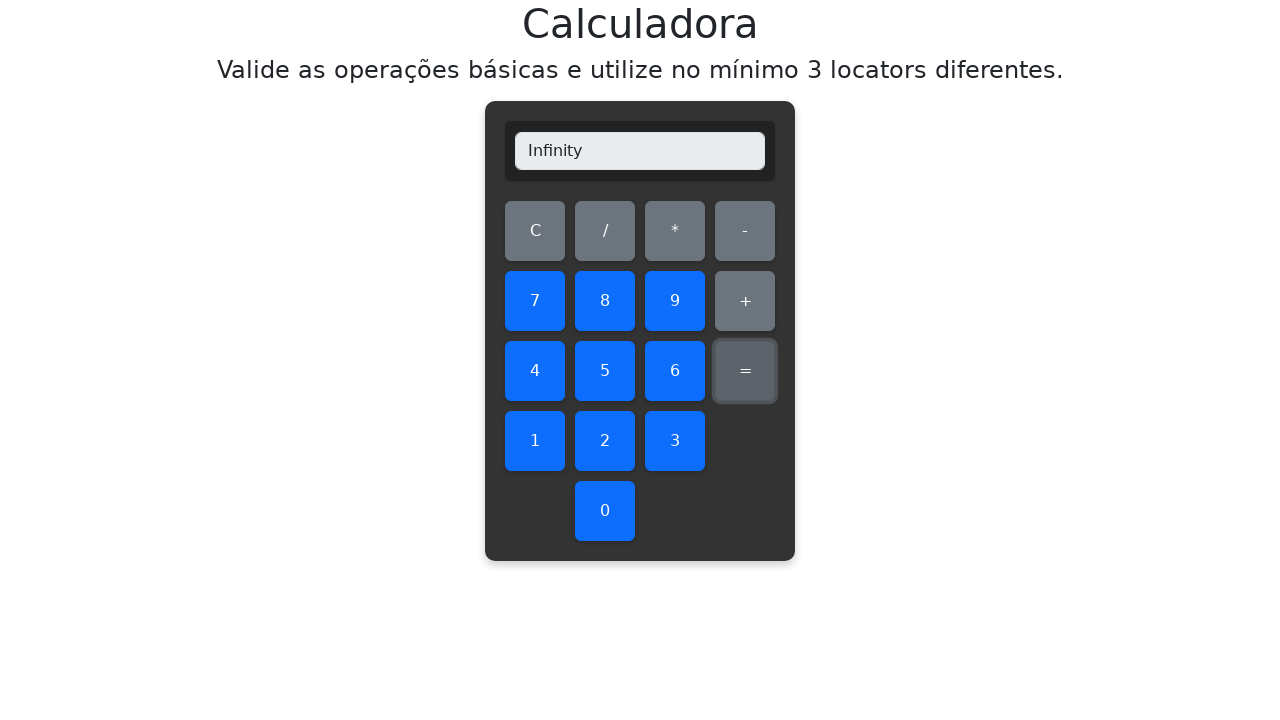